Tests password validation by entering different password patterns and verifying validation messages

Starting URL: https://login.mailchimp.com/signup/

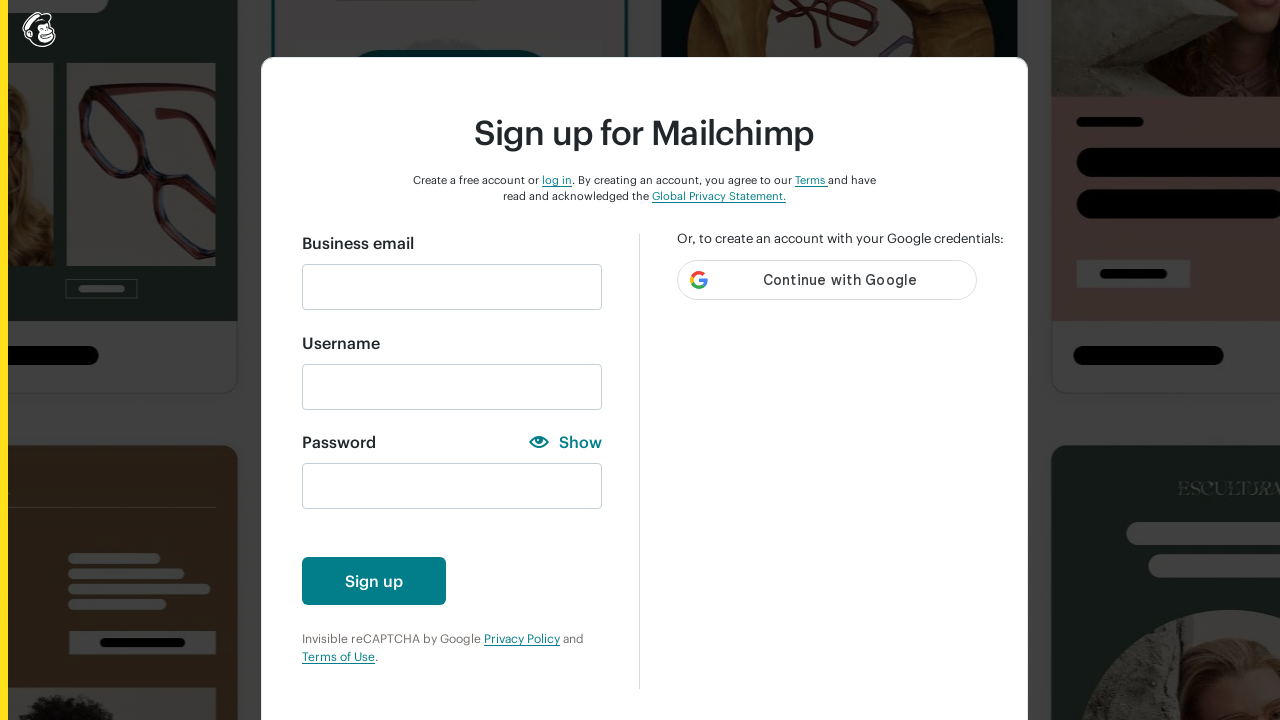

Filled email field with 'ngocduy@gmail.com' on input#email
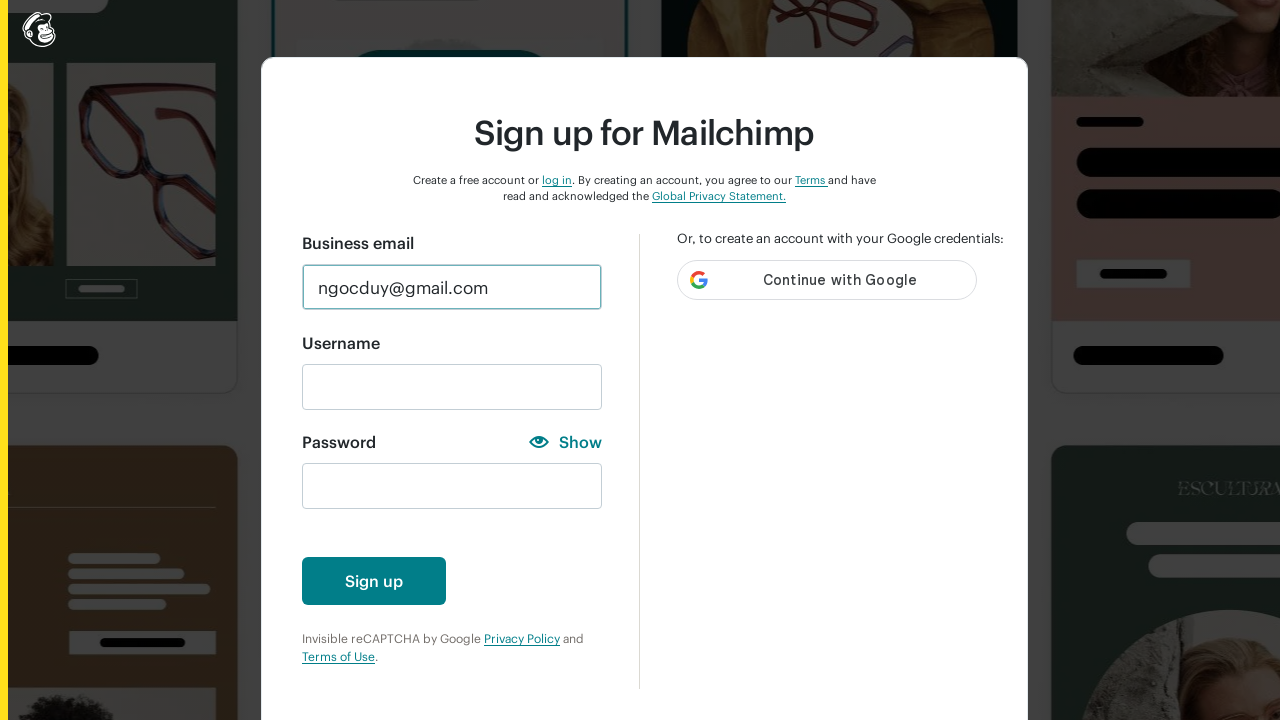

Cleared password field on input#new_password
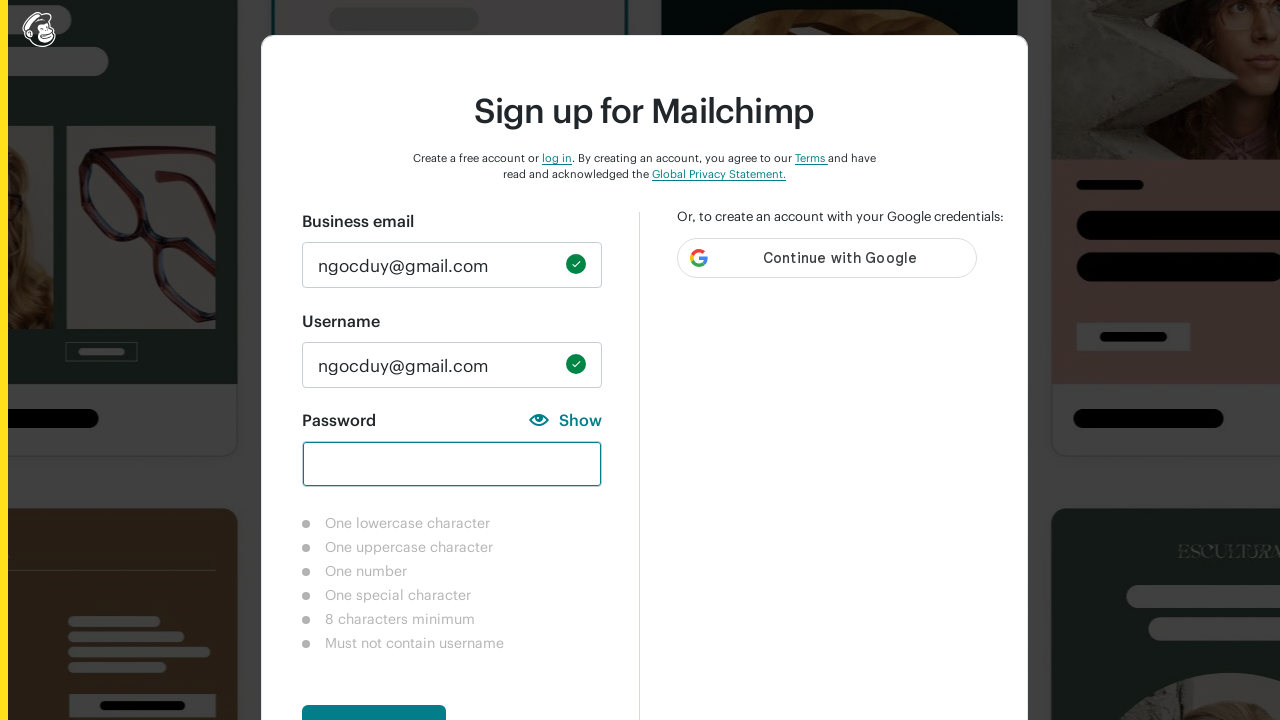

Cleared password field for Case 1 (lowercase test) on input#new_password
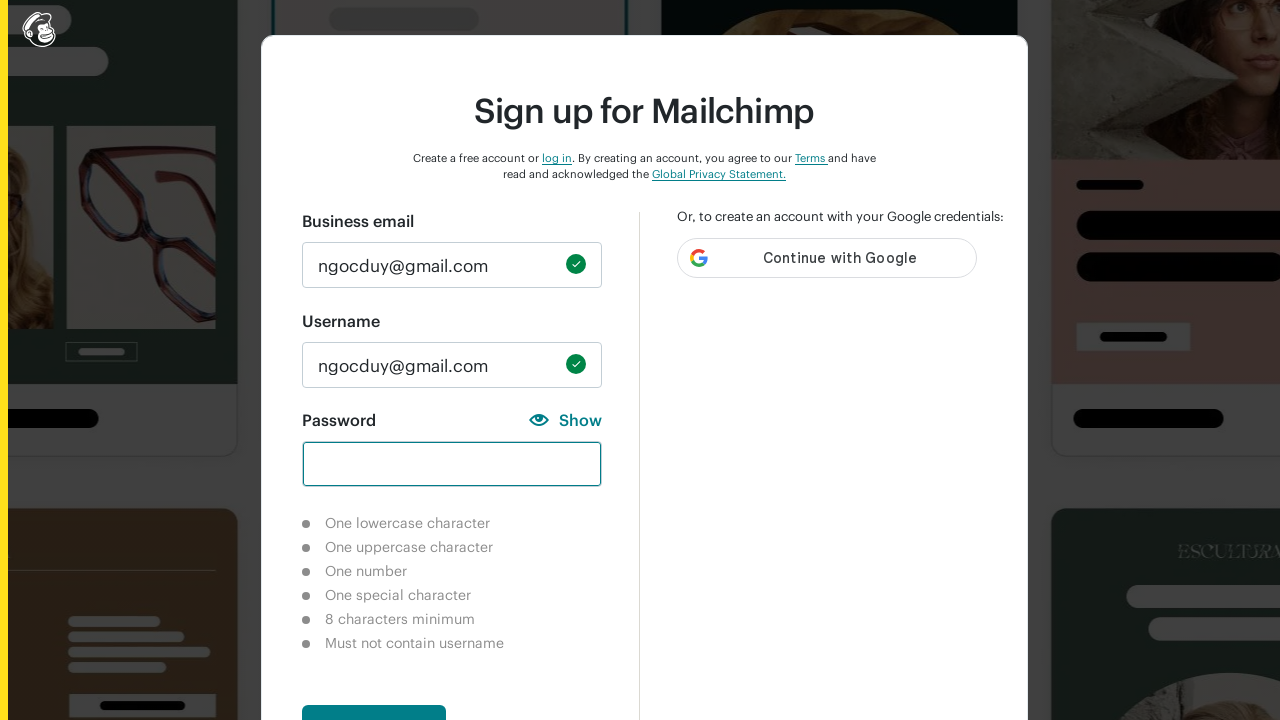

Entered lowercase password 'hiii' on input#new_password
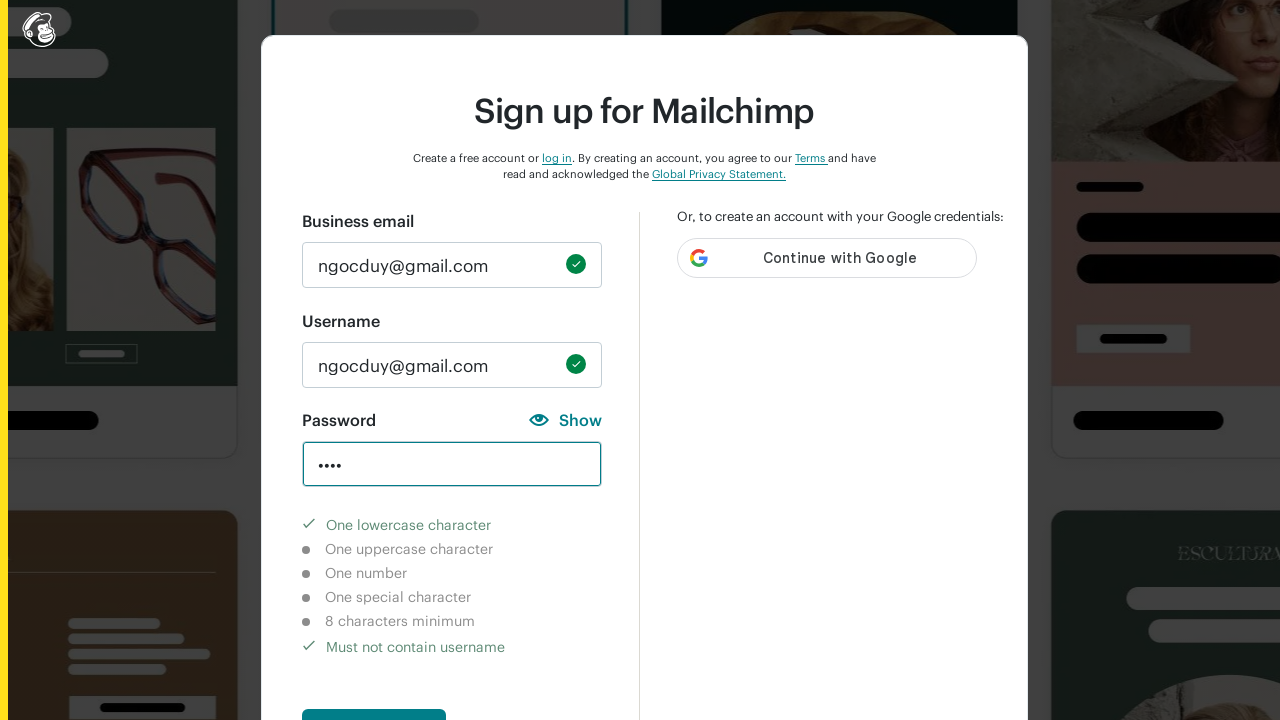

Verified lowercase character requirement is completed
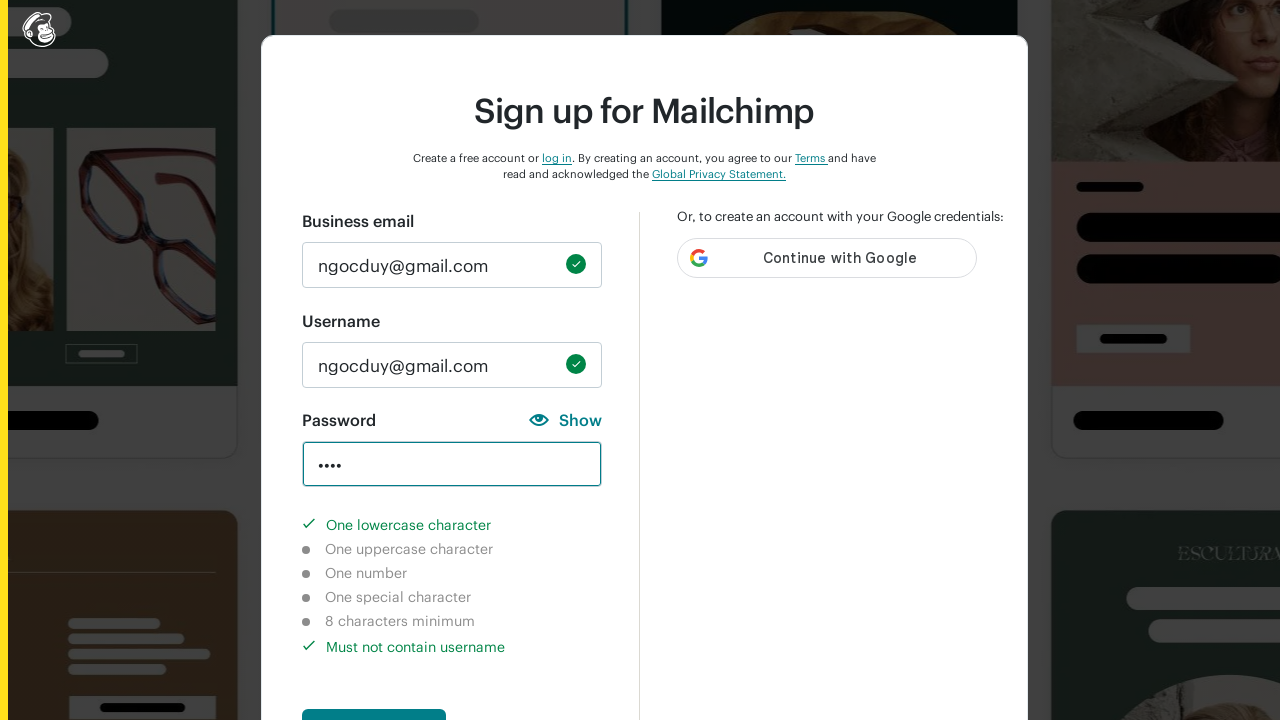

Verified uppercase character requirement is not completed
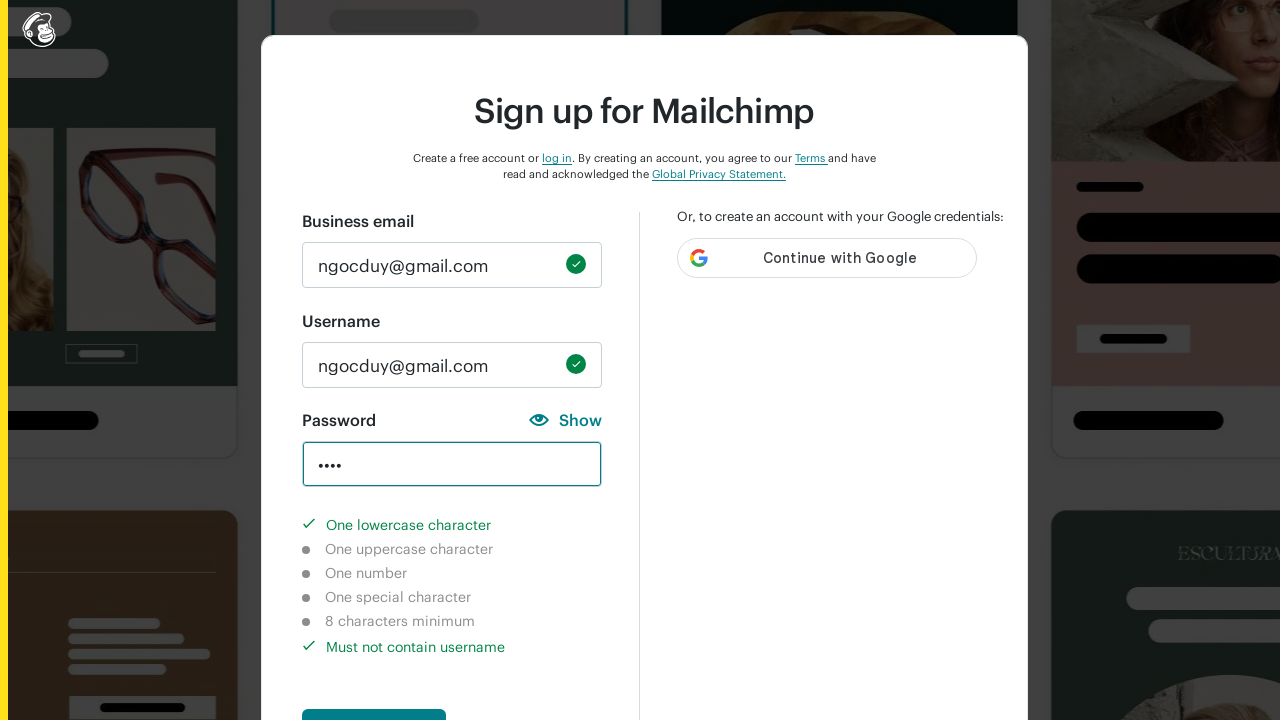

Verified number character requirement is not completed
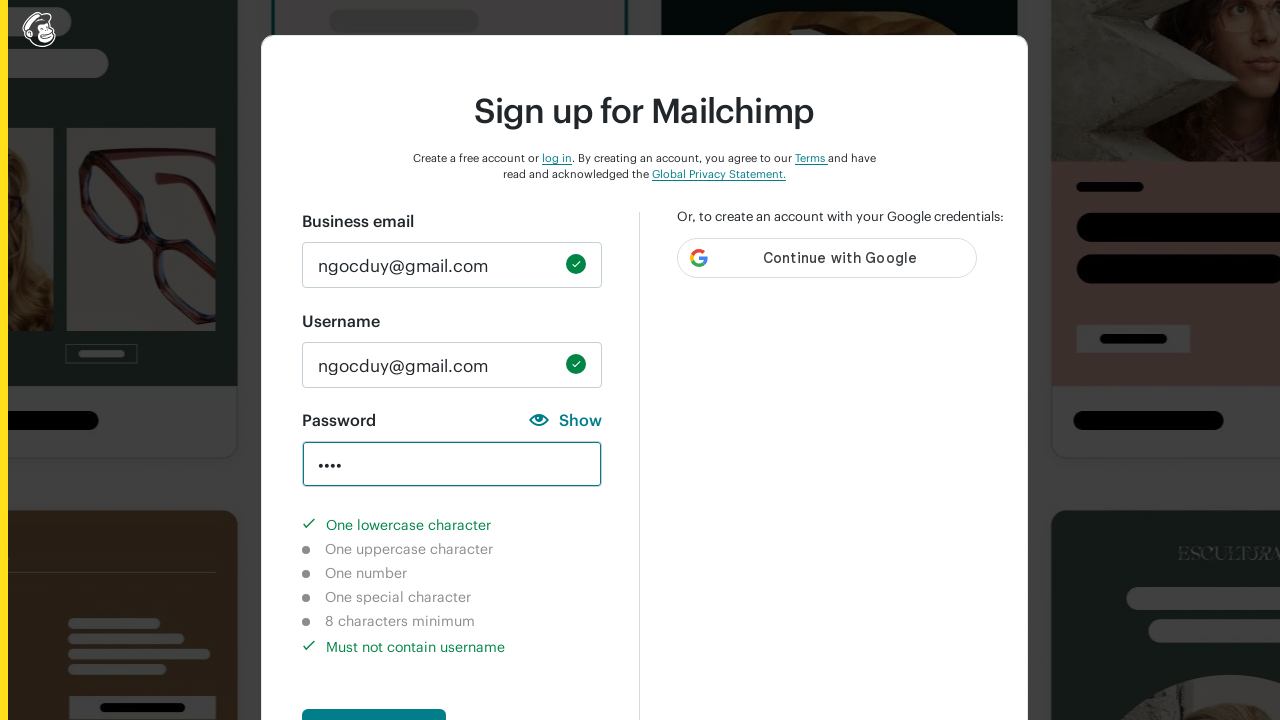

Verified special character requirement is not completed
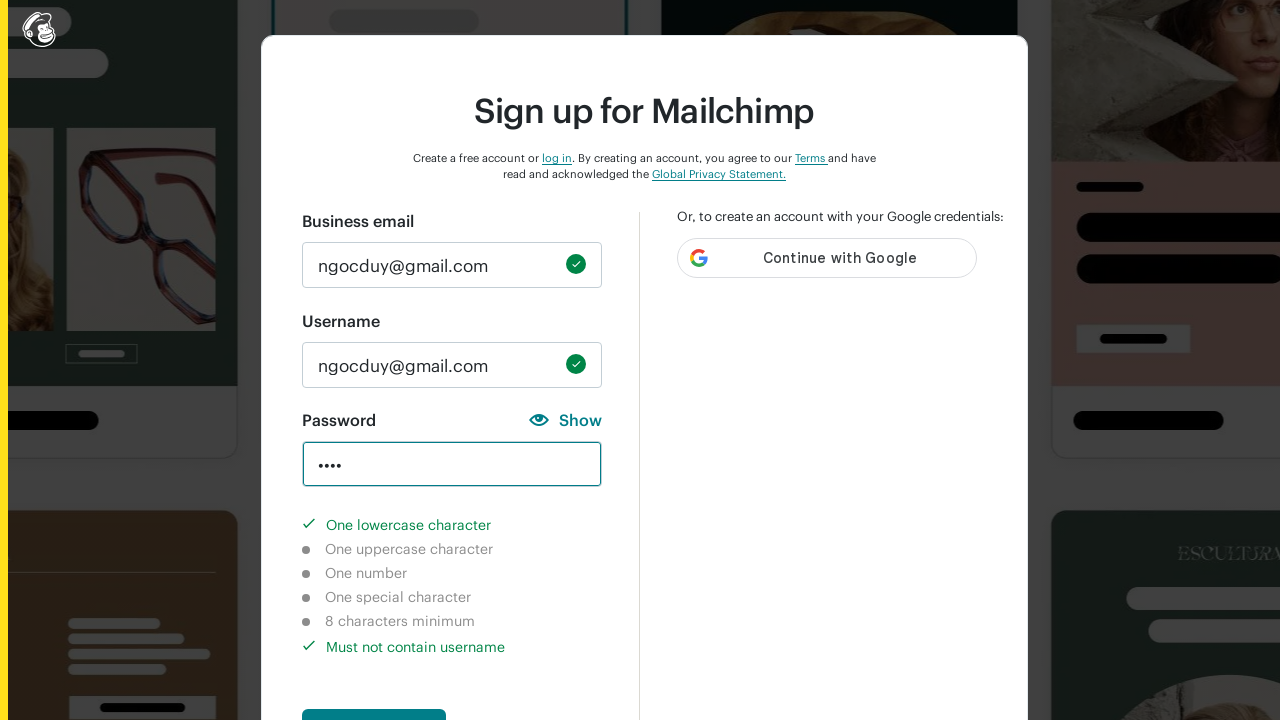

Verified 8-character minimum requirement is not completed
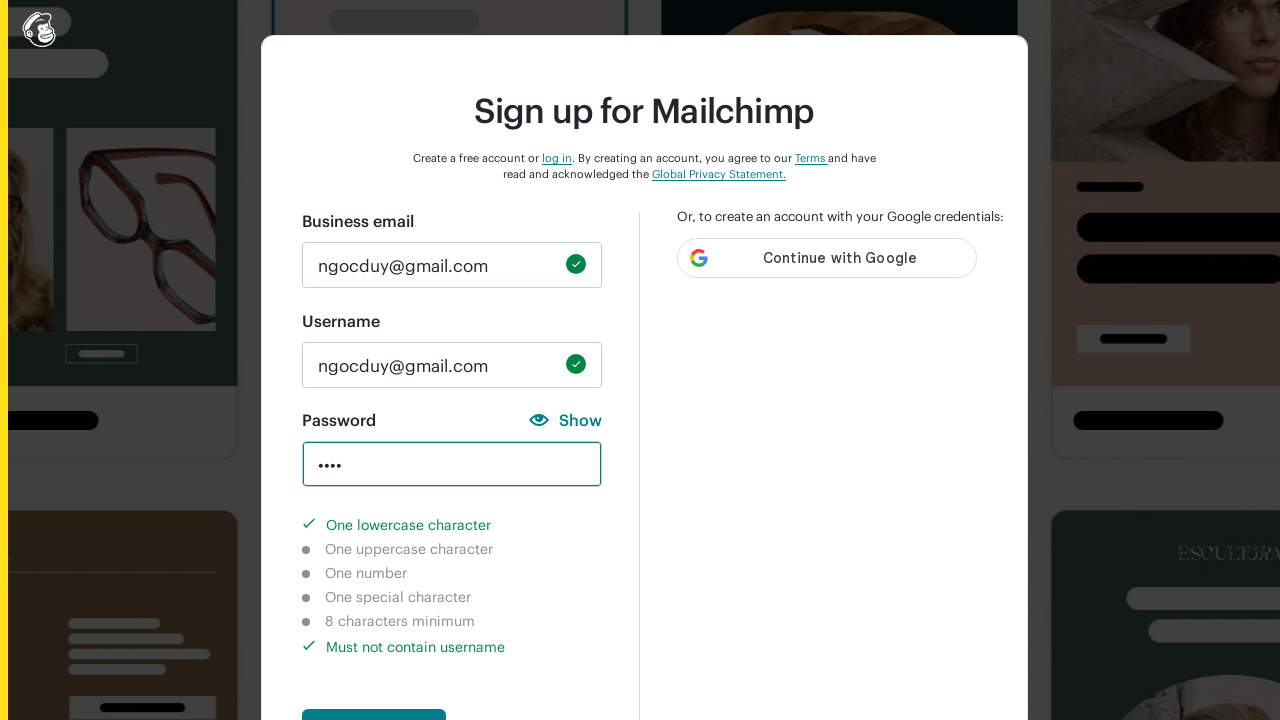

Cleared password field for Case 2 (numbers test) on input#new_password
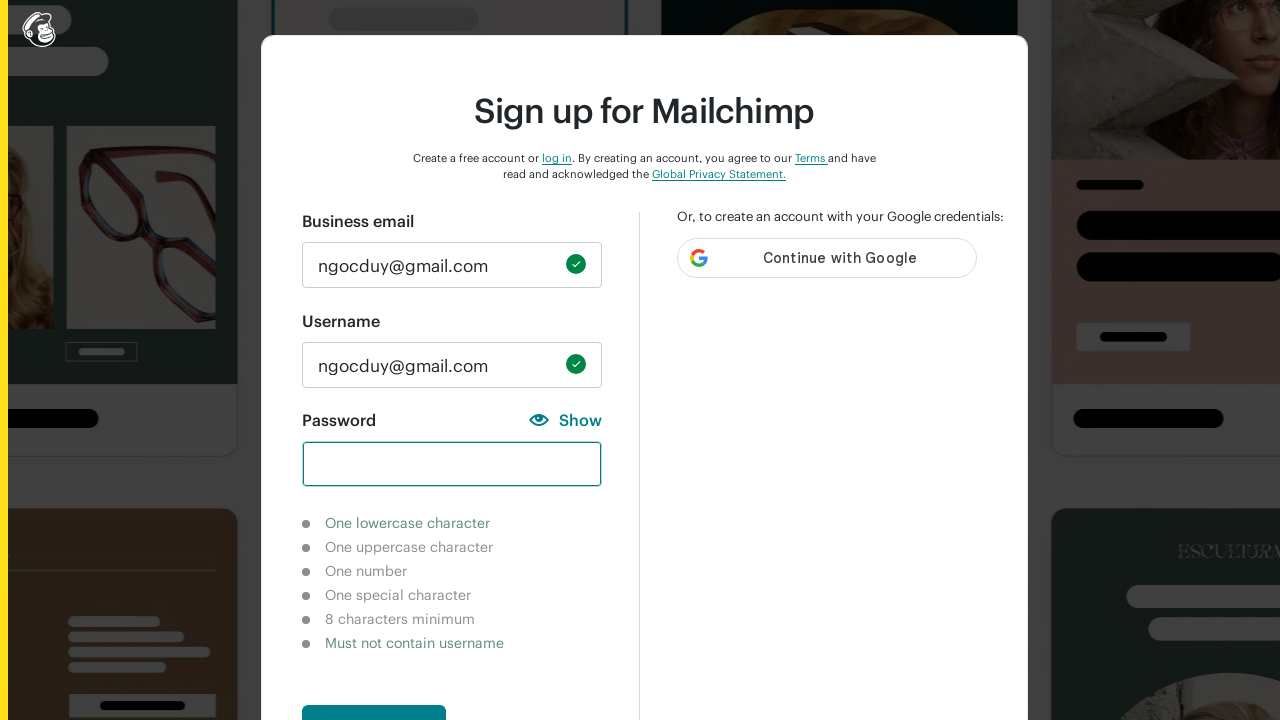

Entered numeric password '123456789' on input#new_password
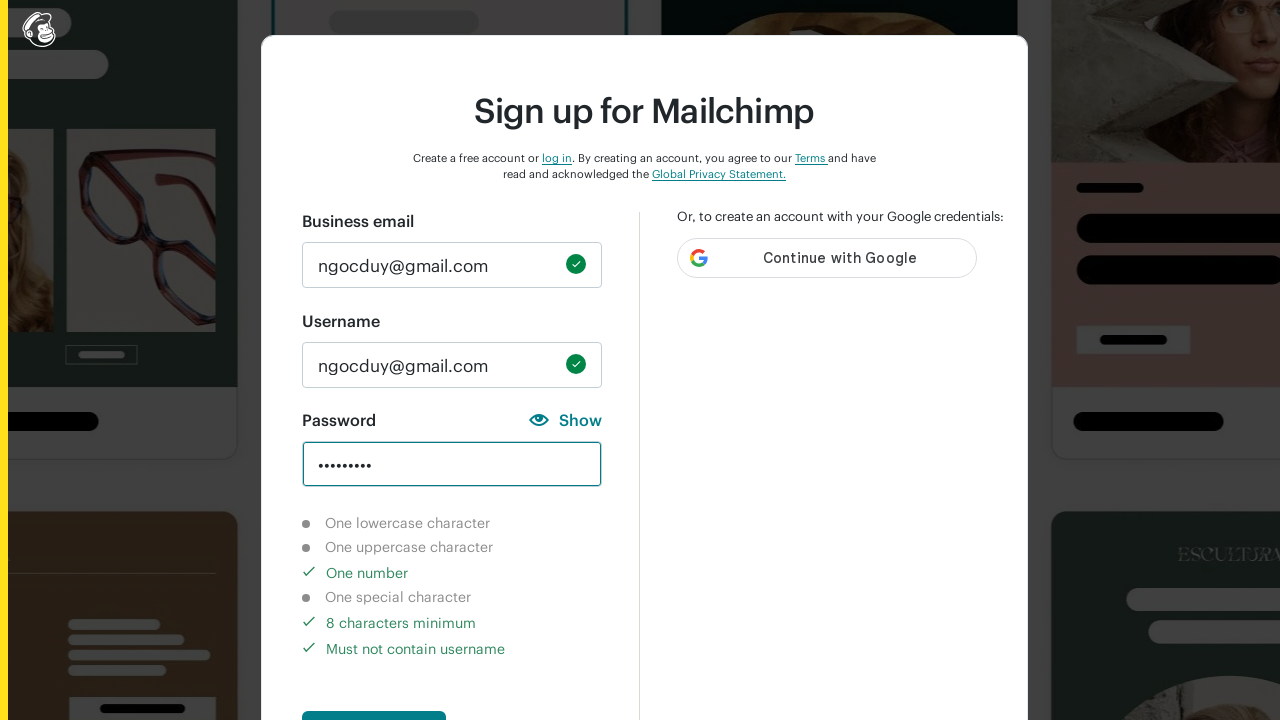

Verified lowercase character requirement is not completed
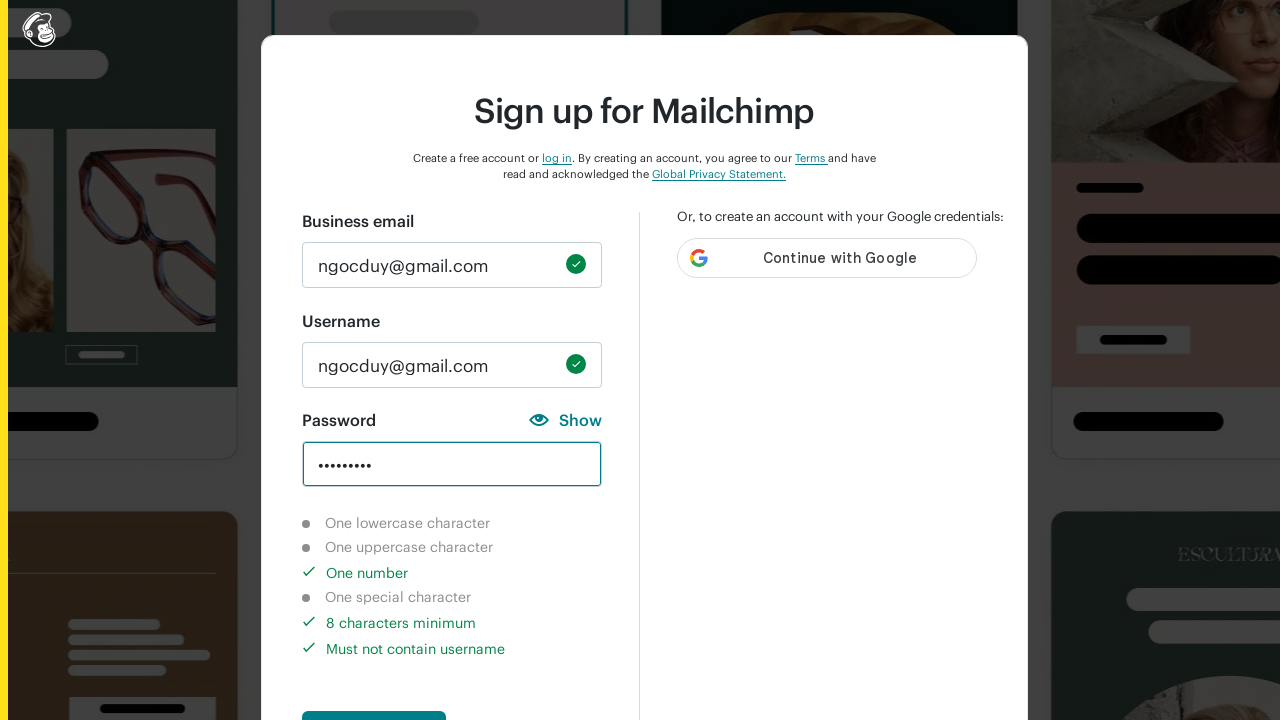

Verified uppercase character requirement is not completed
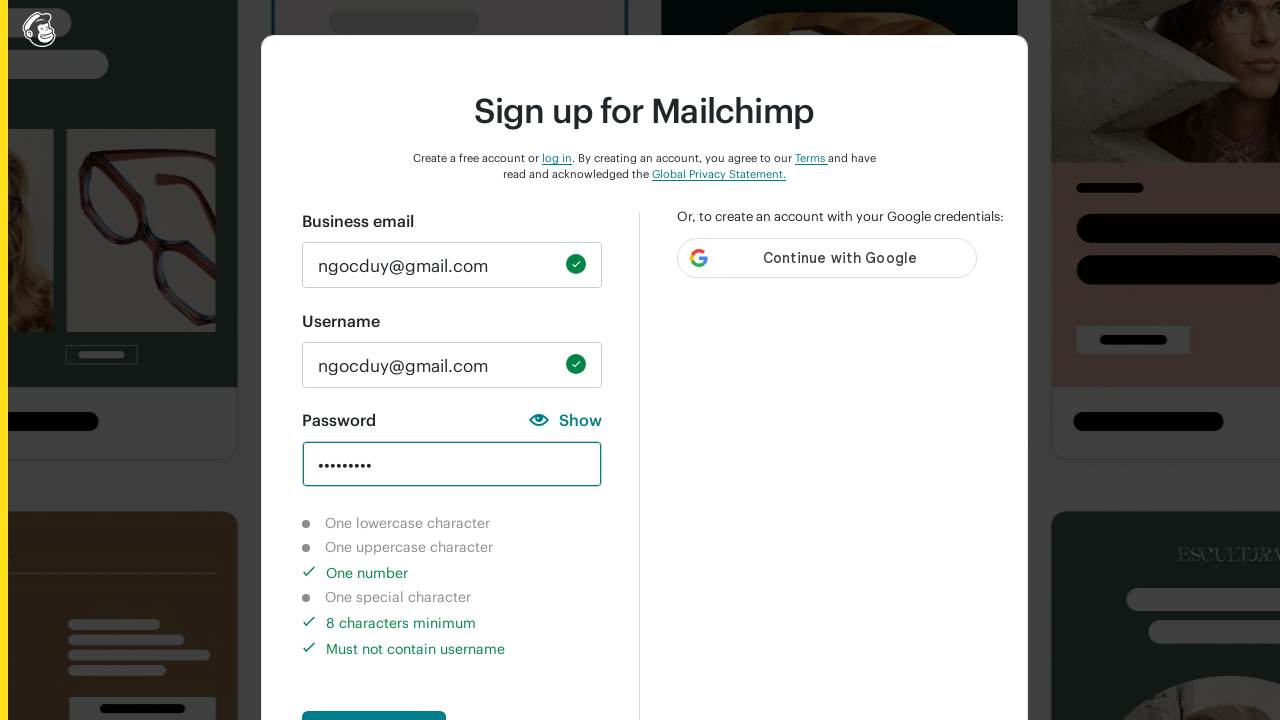

Verified number character requirement is completed
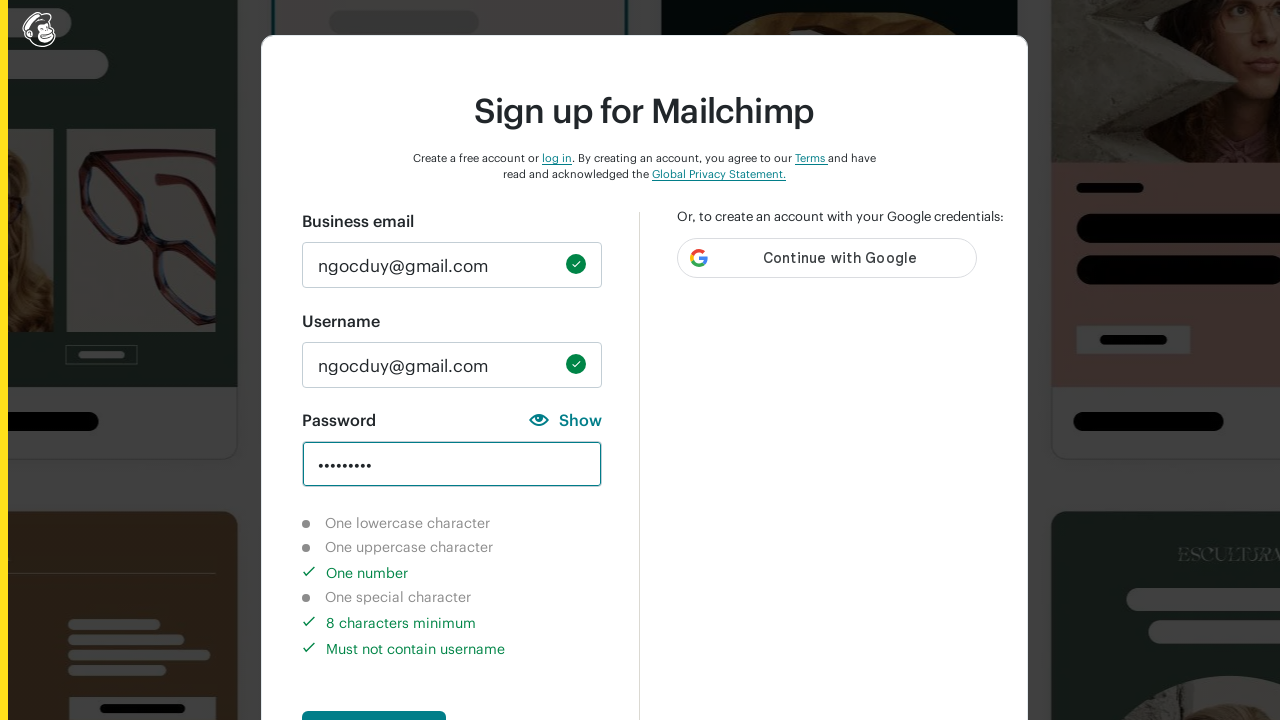

Verified special character requirement is not completed
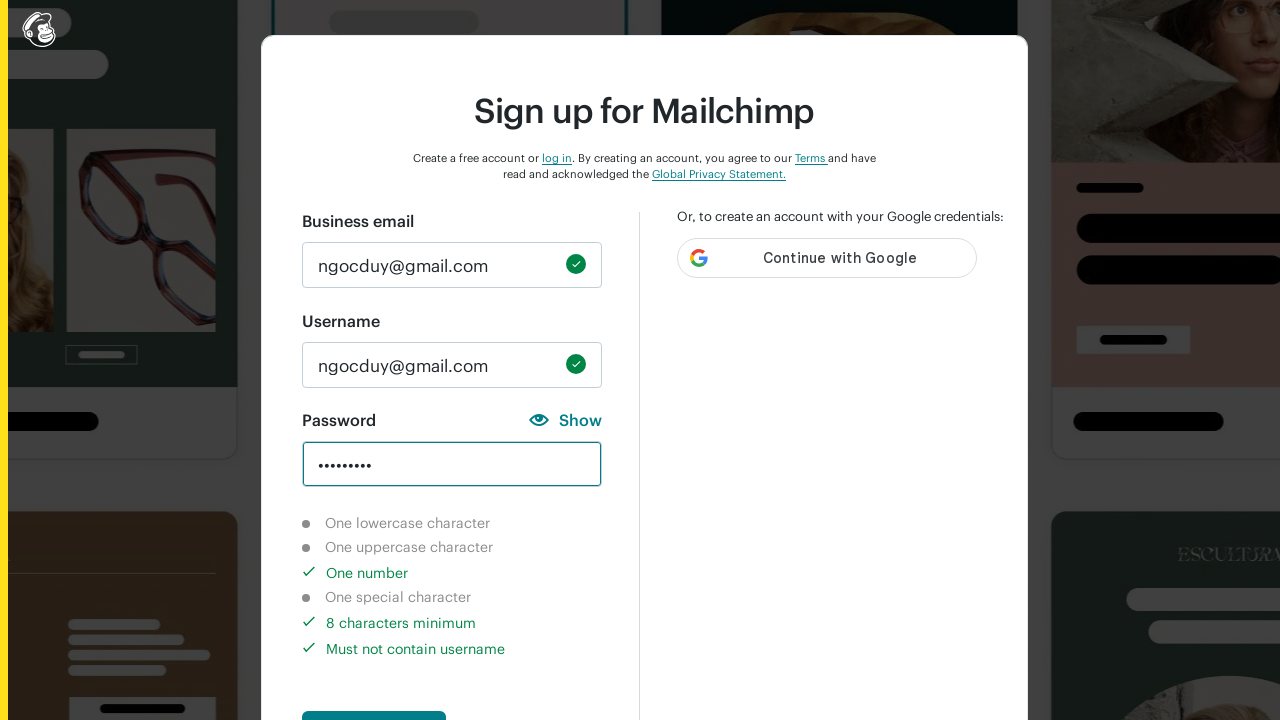

Verified 8-character minimum requirement is completed
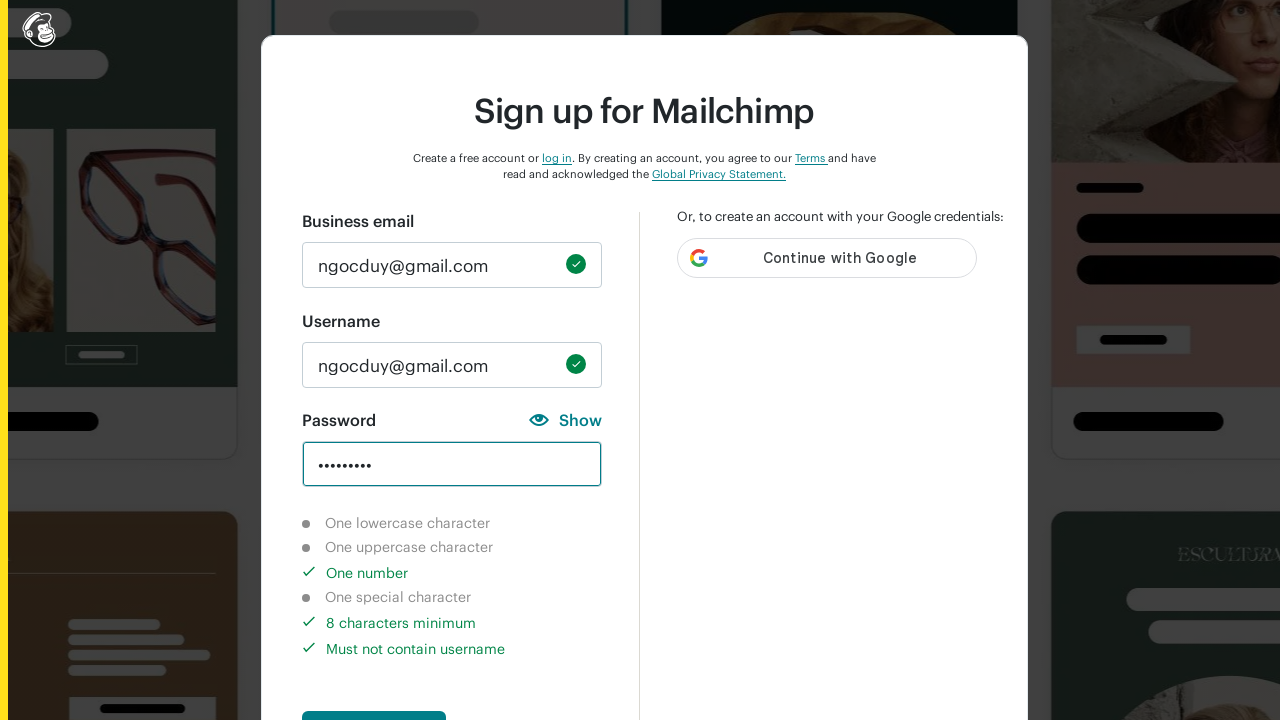

Cleared password field for Case 3 (valid password test) on input#new_password
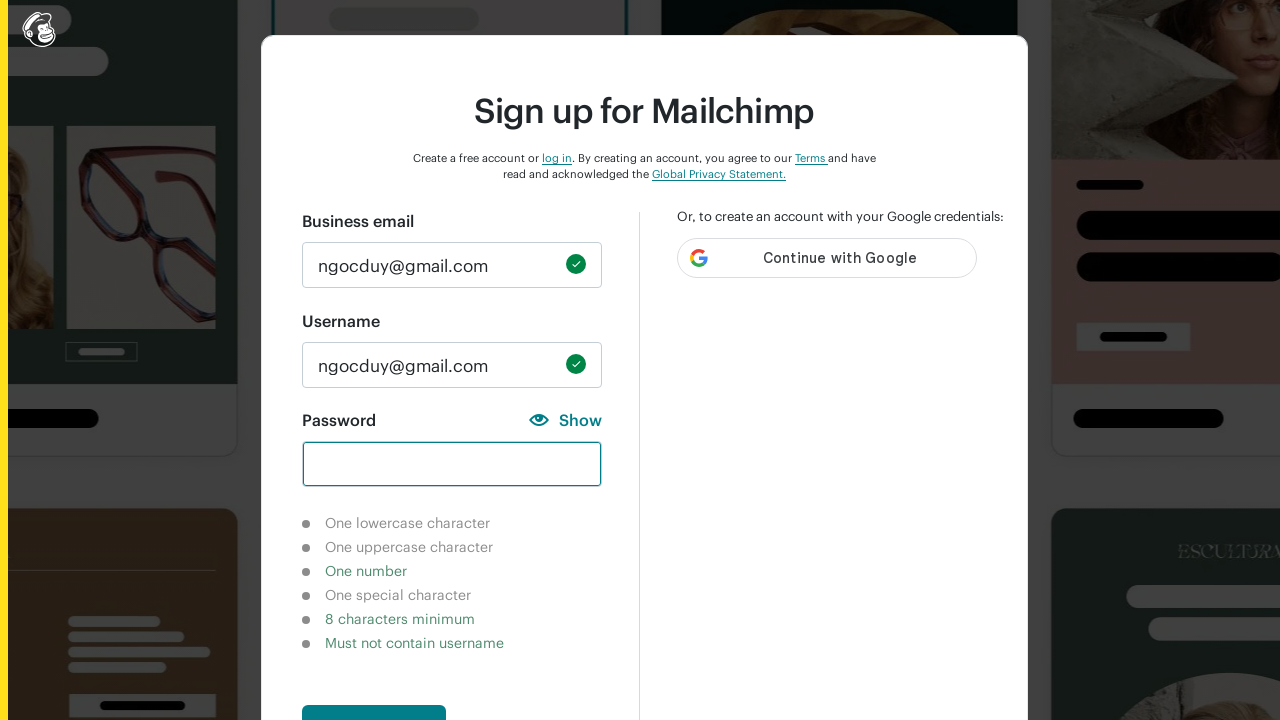

Entered valid password 'Automation@123' meeting all requirements on input#new_password
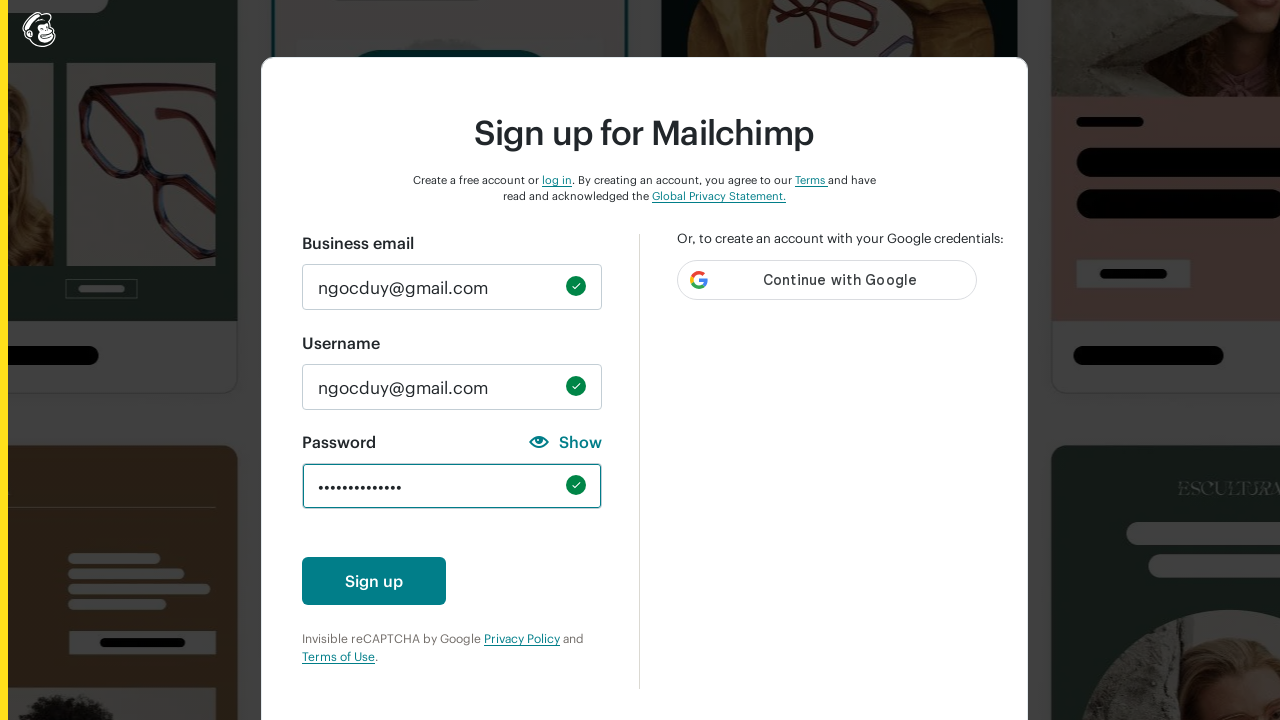

Verified lowercase character validation requirement is hidden (completed)
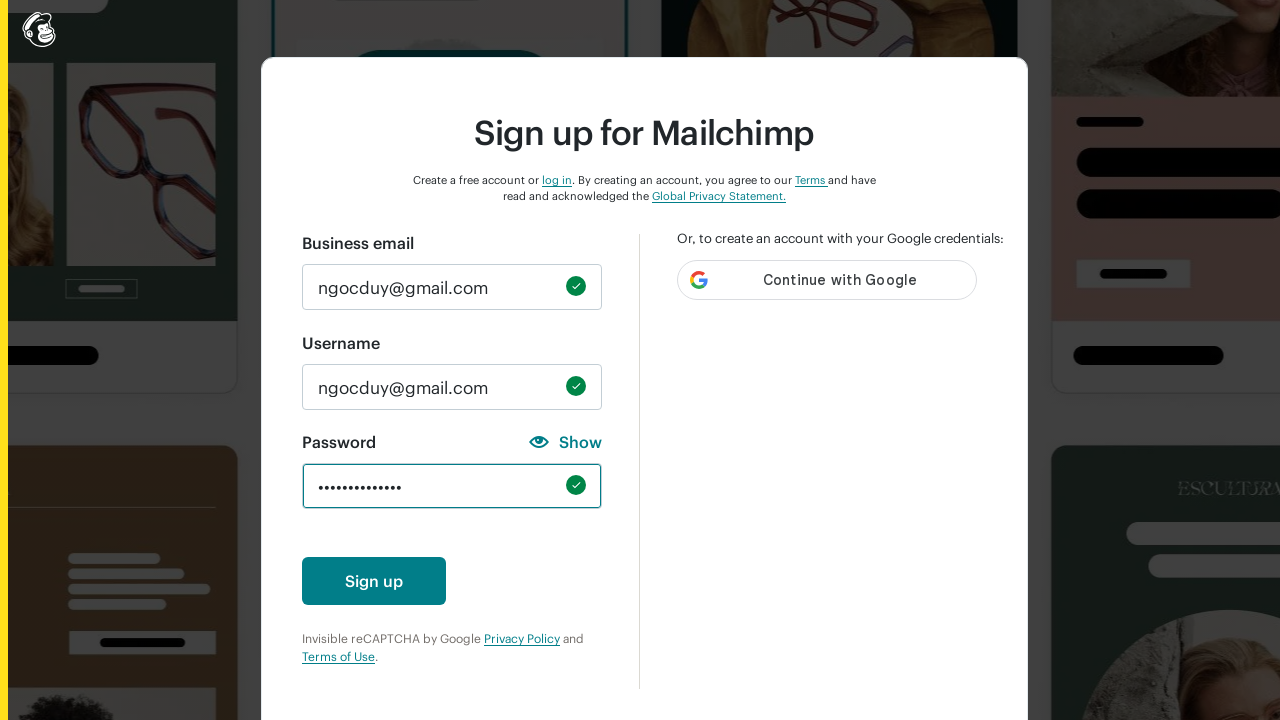

Verified uppercase character validation requirement is hidden (completed)
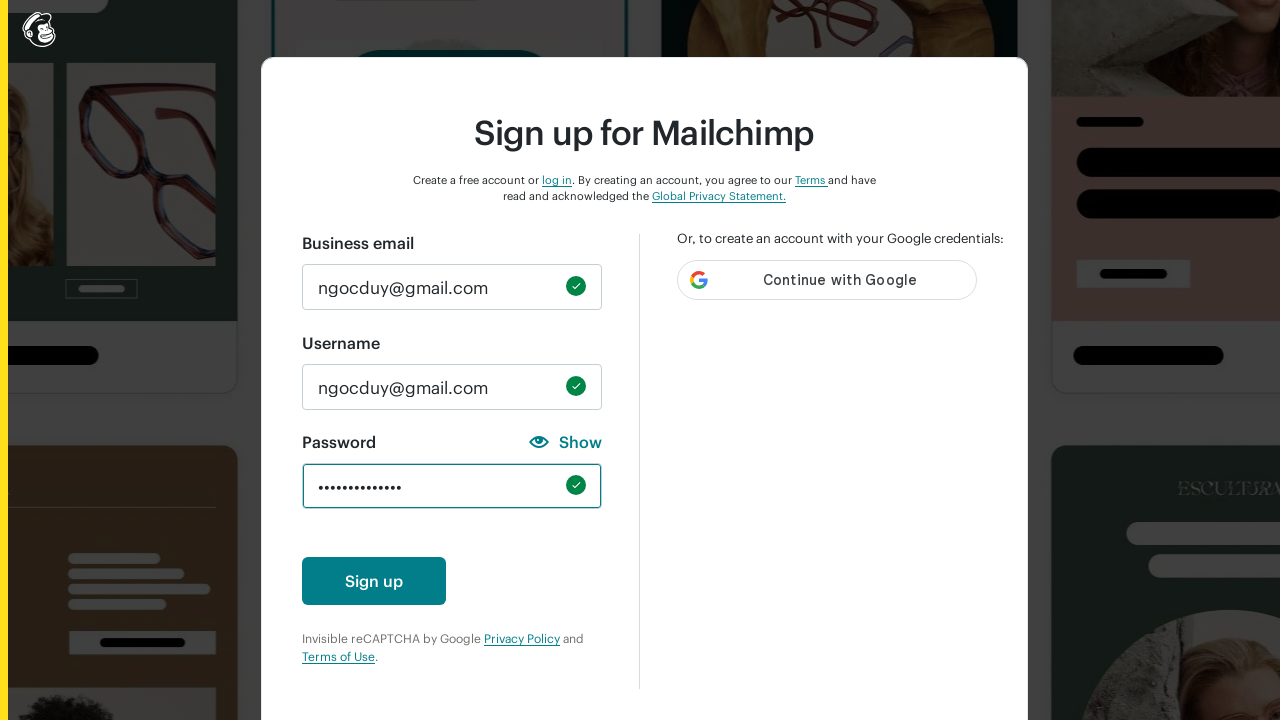

Verified number character validation requirement is hidden (completed)
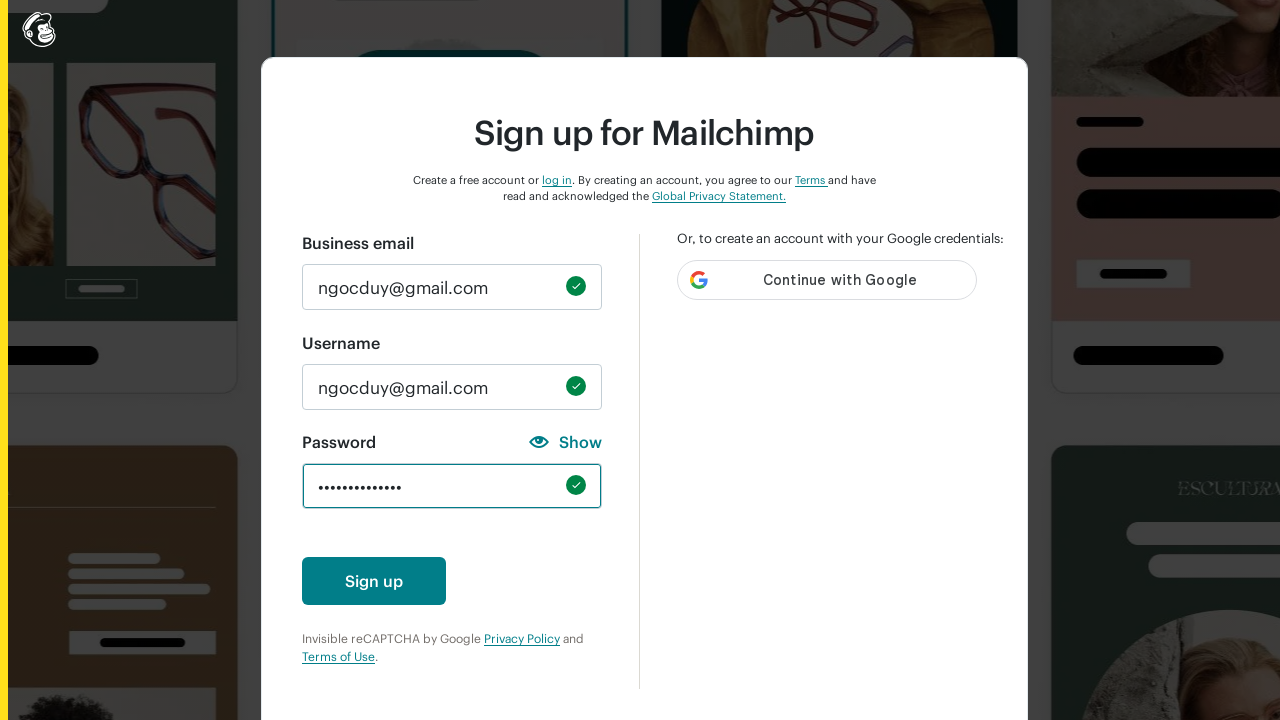

Verified special character validation requirement is hidden (completed)
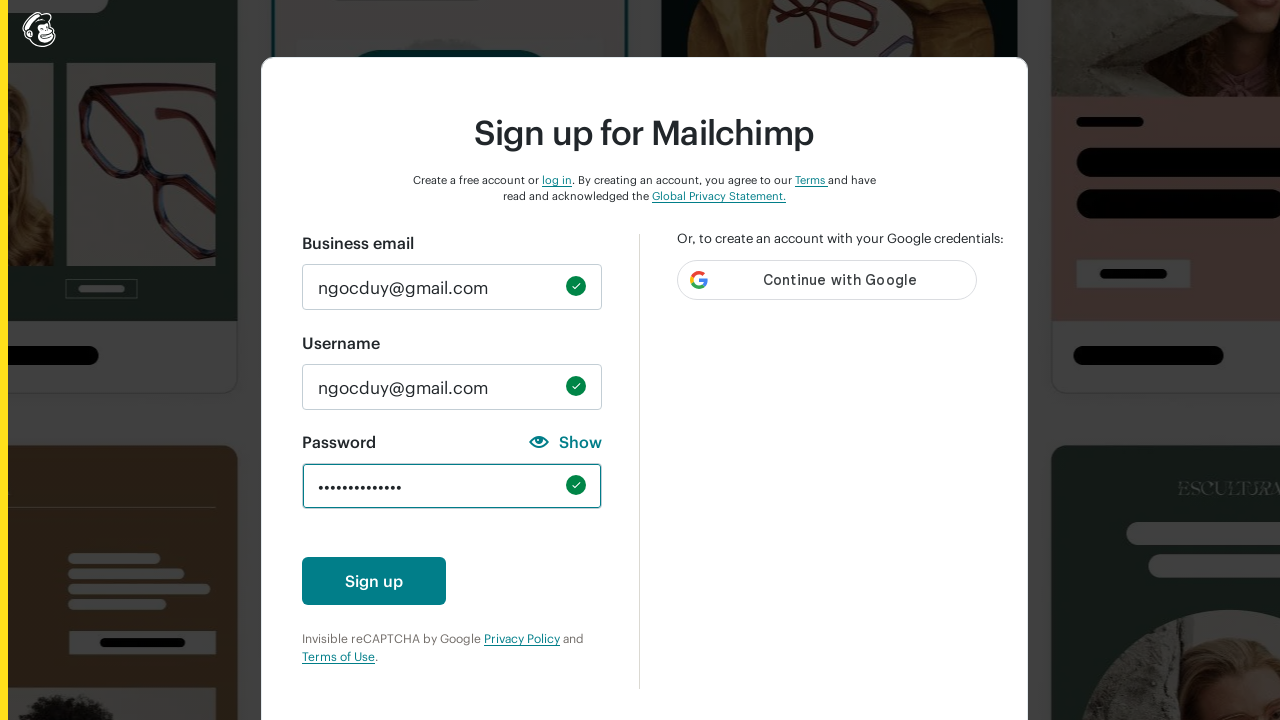

Verified 8-character minimum validation requirement is hidden (completed)
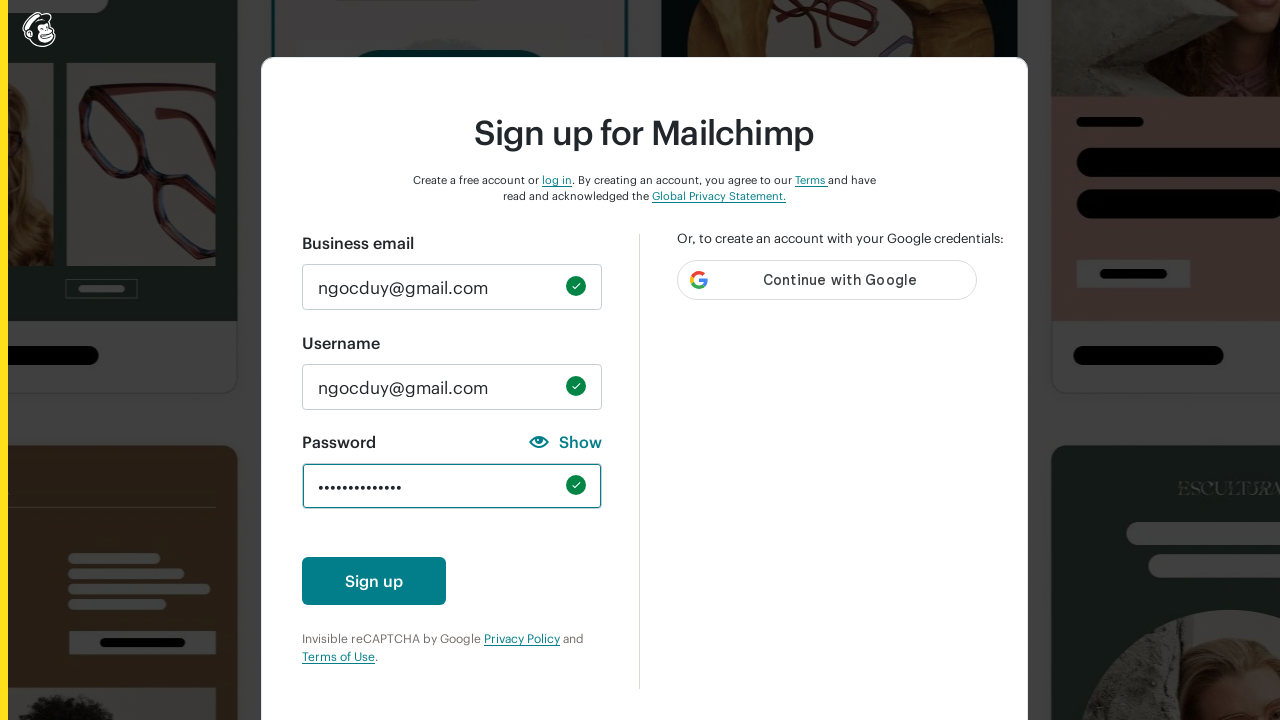

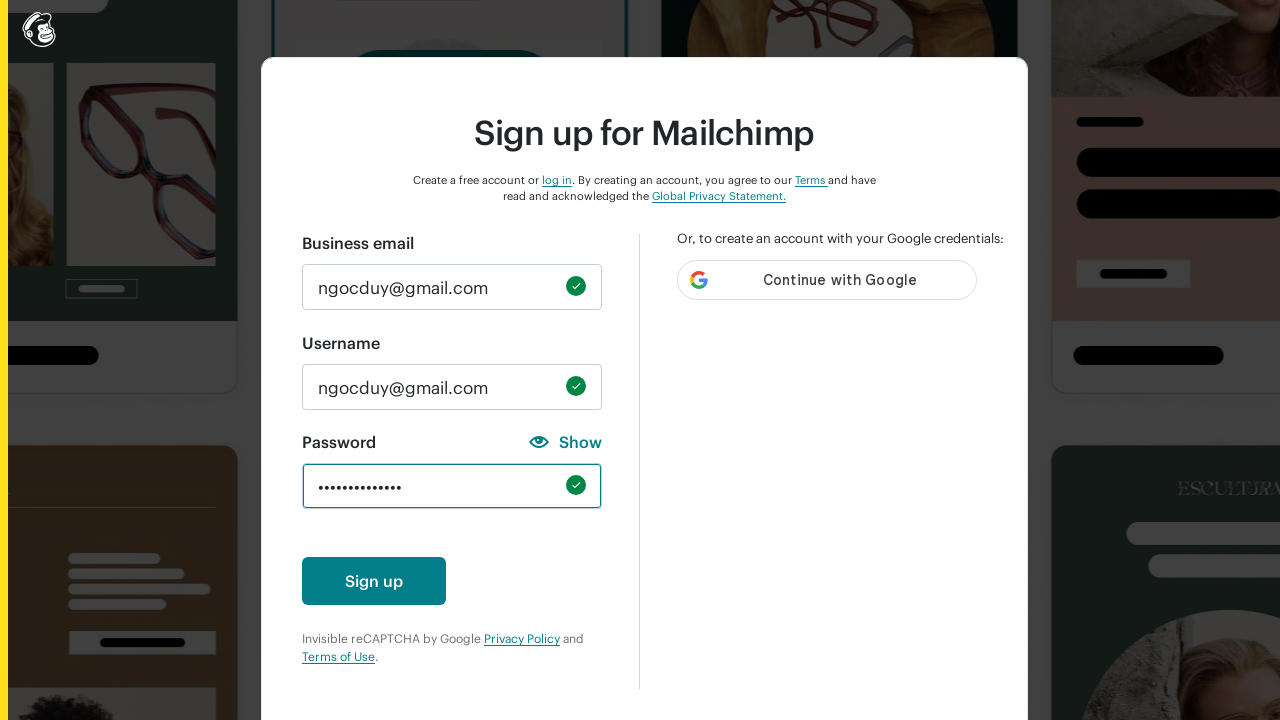